Waits for a price to drop to $100, books an item, solves a mathematical problem and submits the answer

Starting URL: https://suninjuly.github.io/explicit_wait2.html

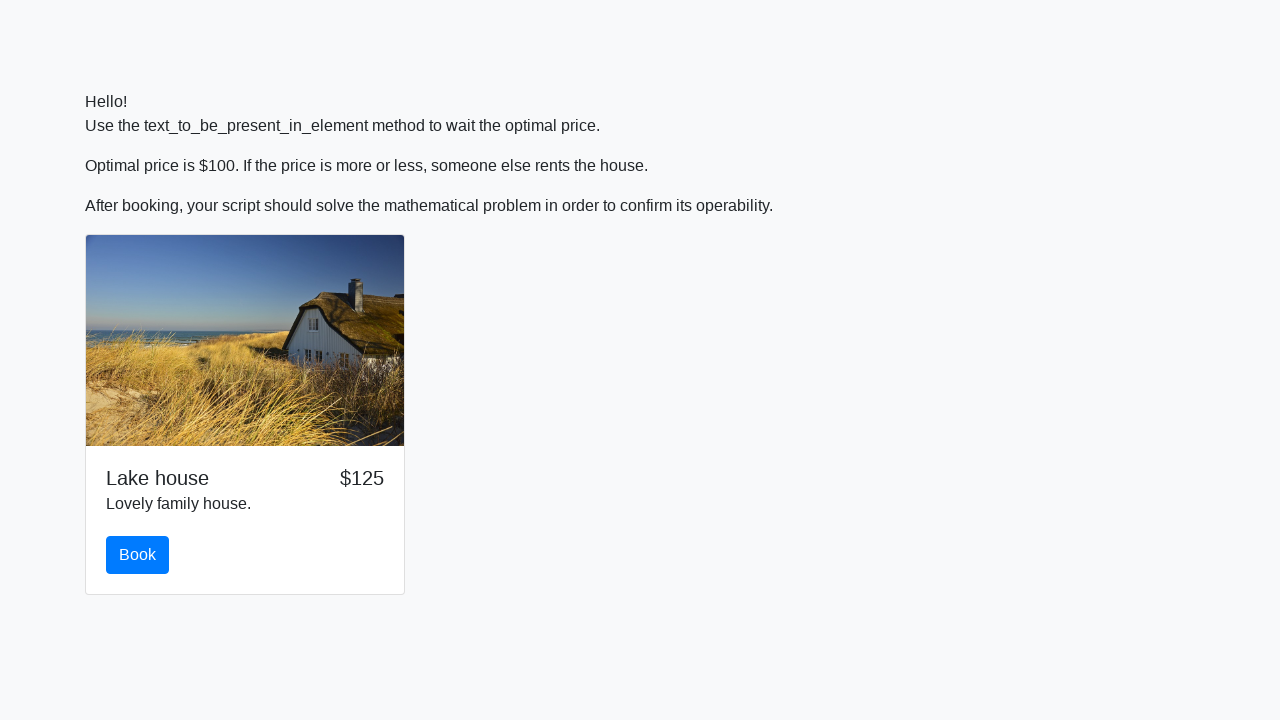

Waited for price to drop to $100
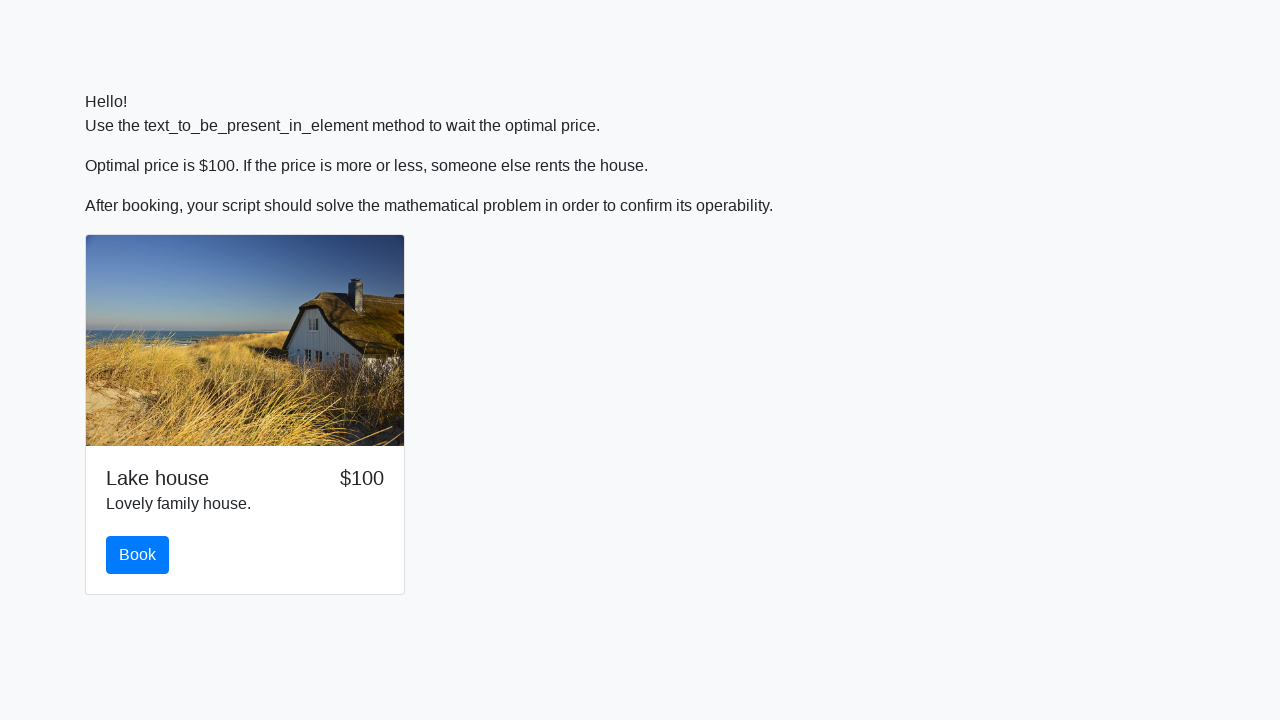

Clicked the Book button at (138, 555) on #book
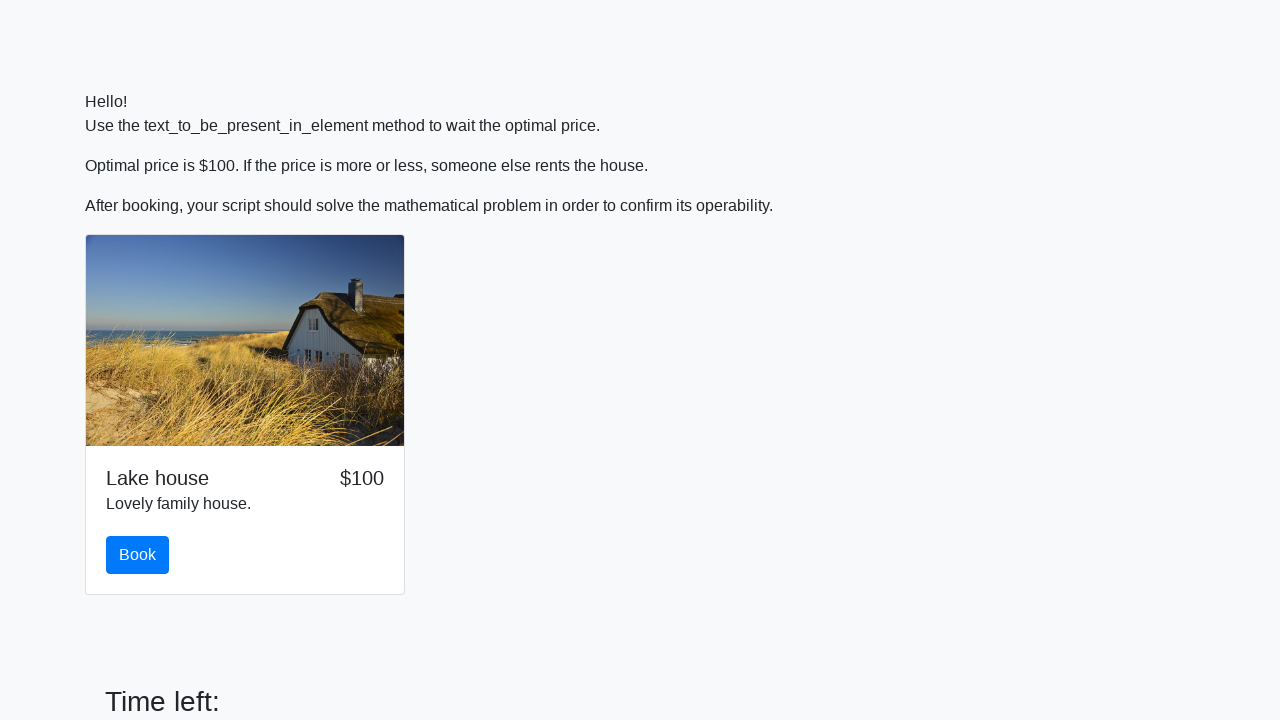

Read the value for variable x from input_value element
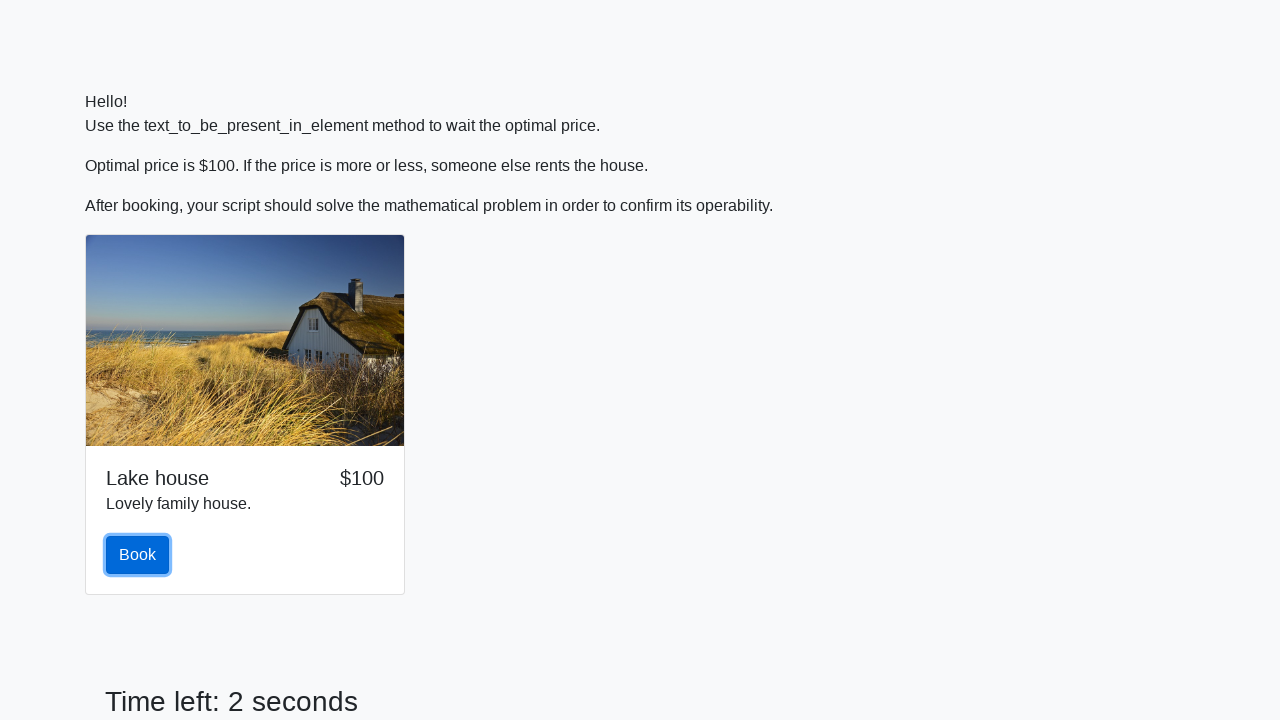

Calculated mathematical function result: 2.482071391342818
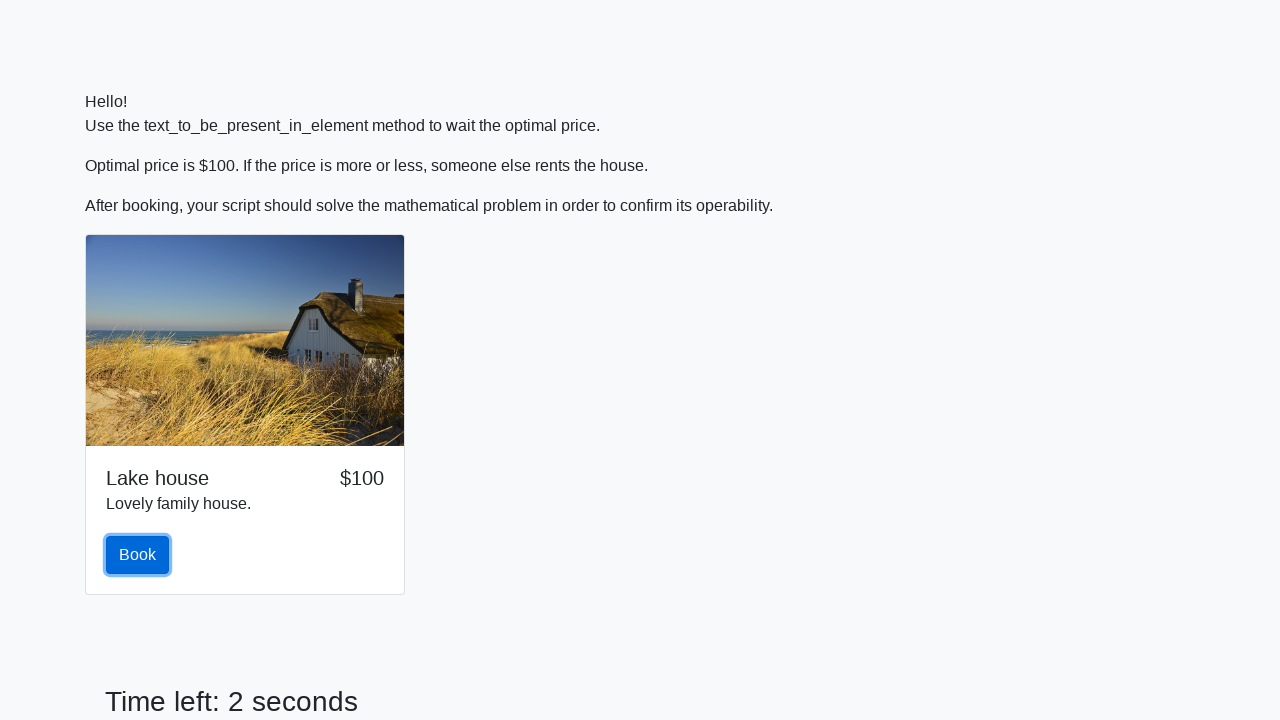

Filled answer field with calculated result on #answer
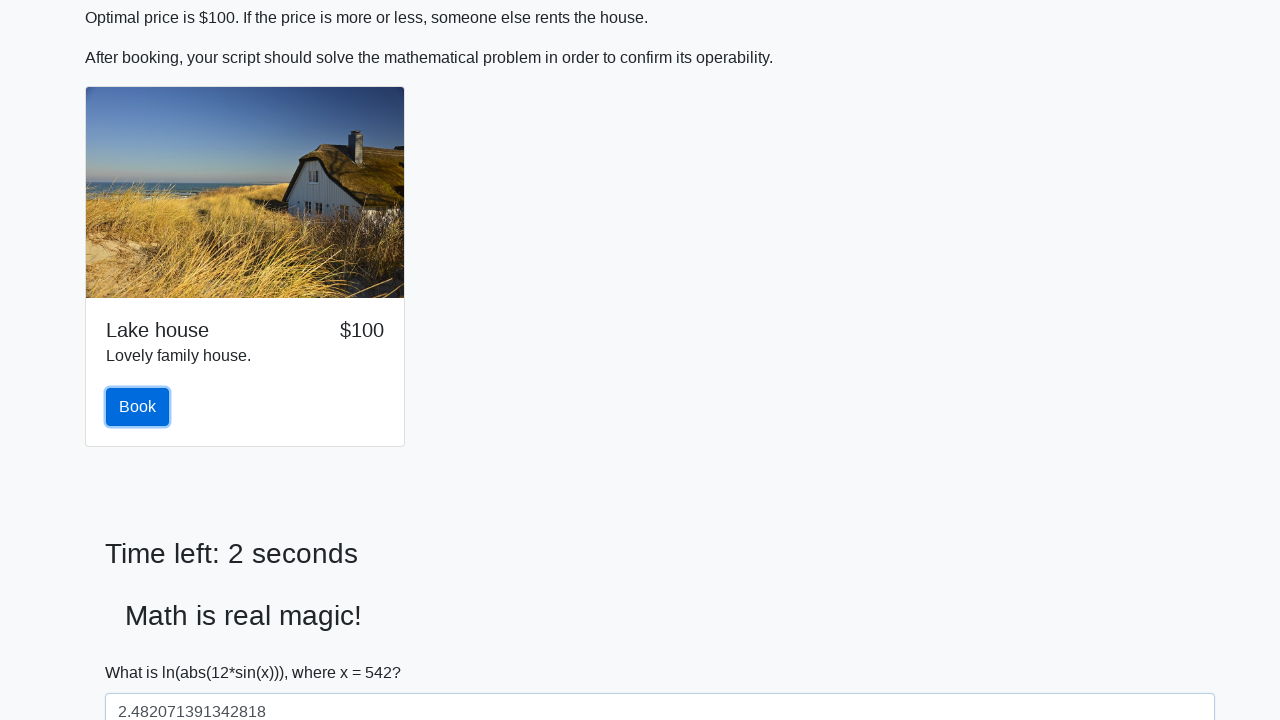

Clicked the Submit button at (143, 651) on #solve
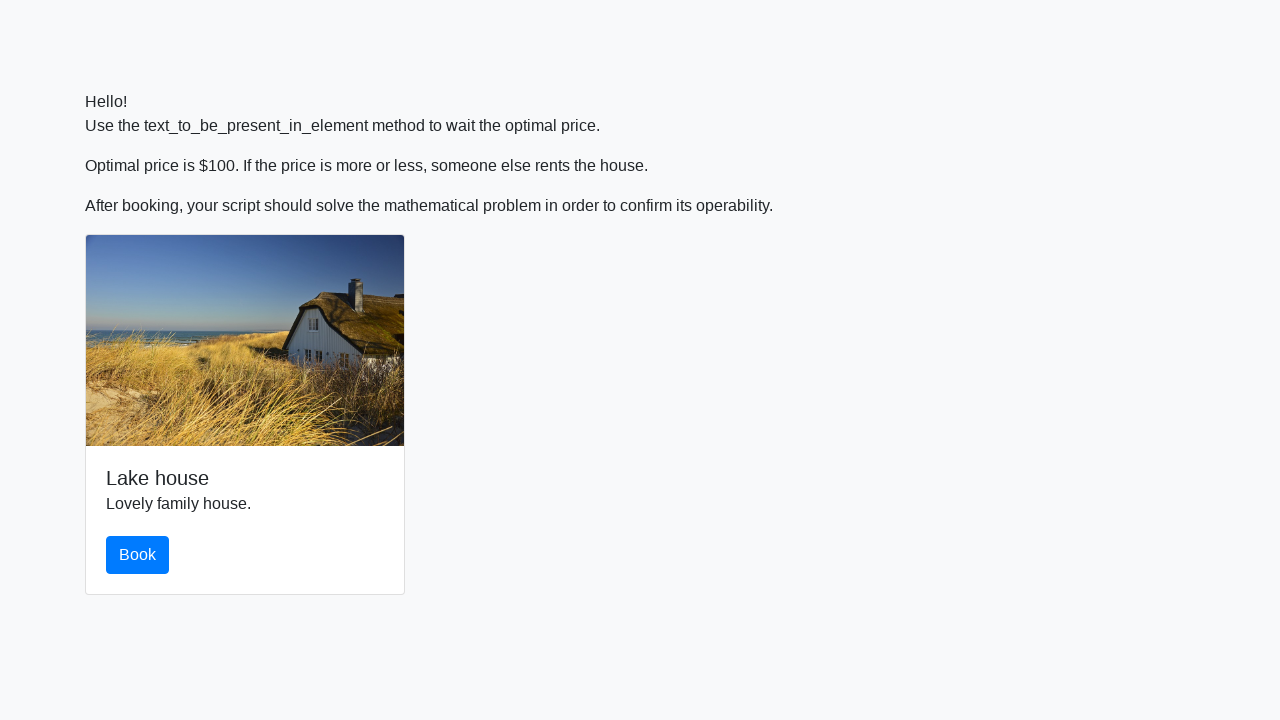

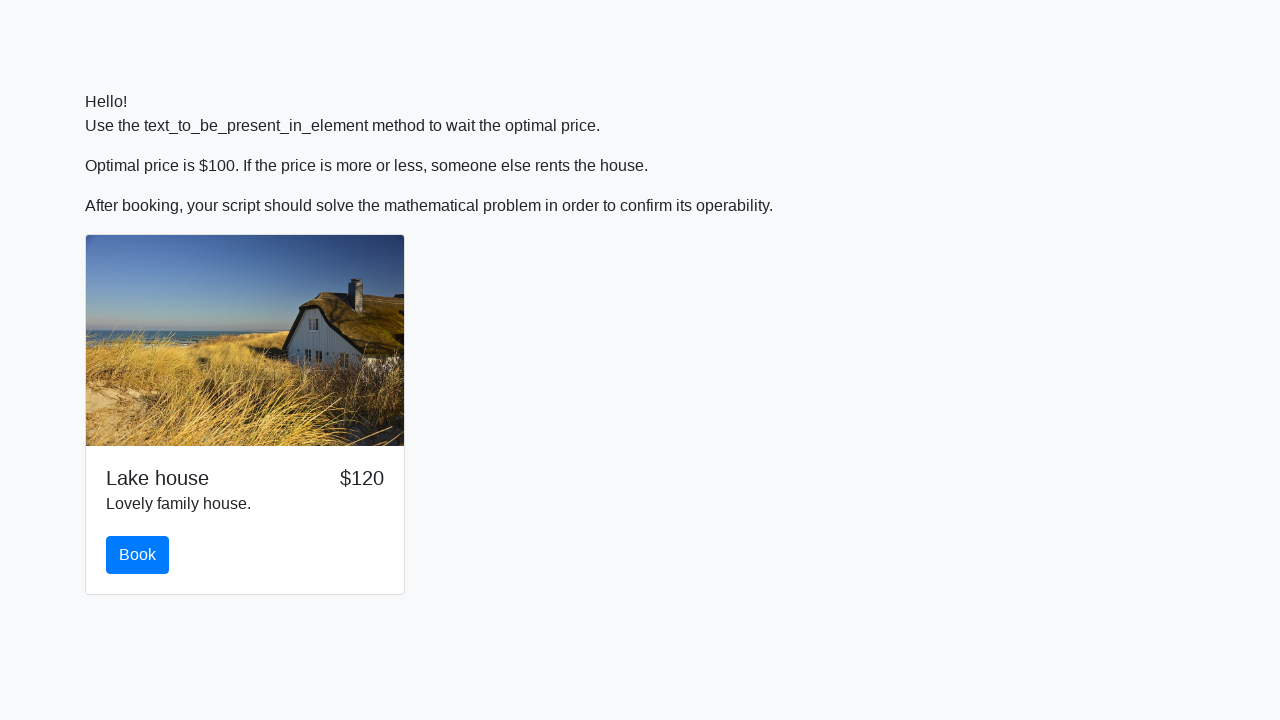